Tests number input field by entering a numeric value into the input element

Starting URL: http://the-internet.herokuapp.com/inputs

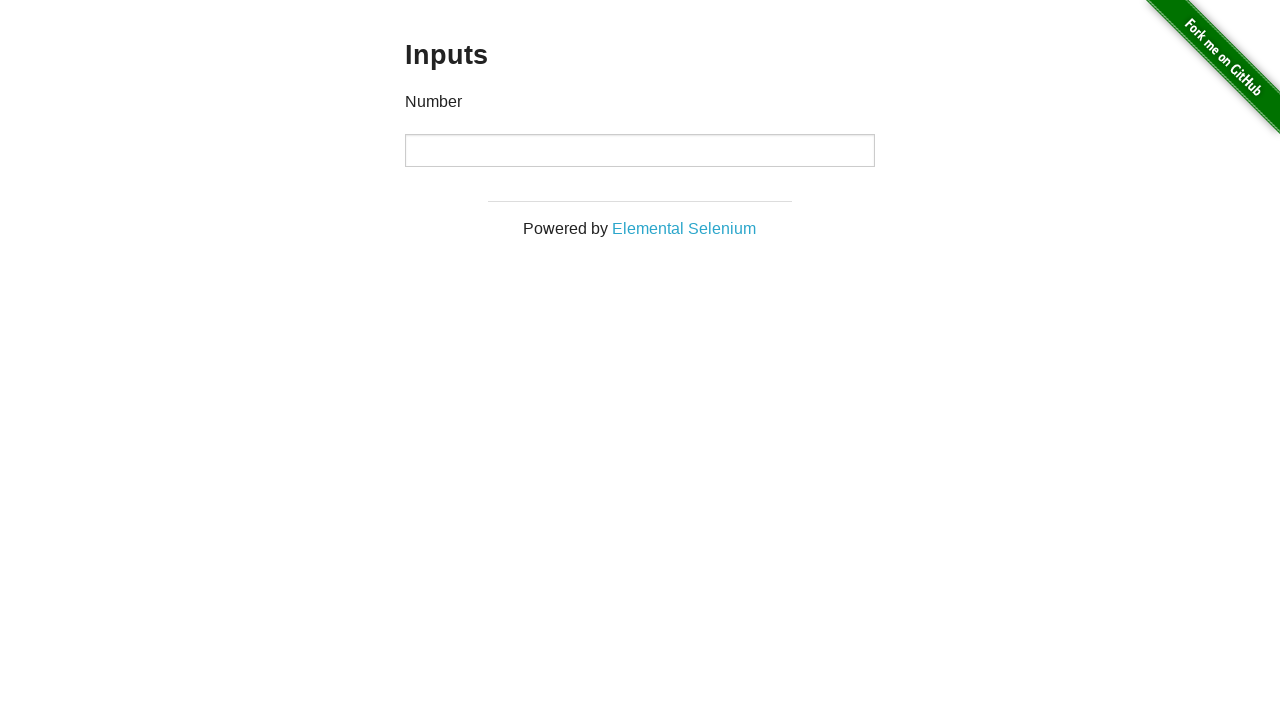

Entered numeric value '500' into the number input field on input
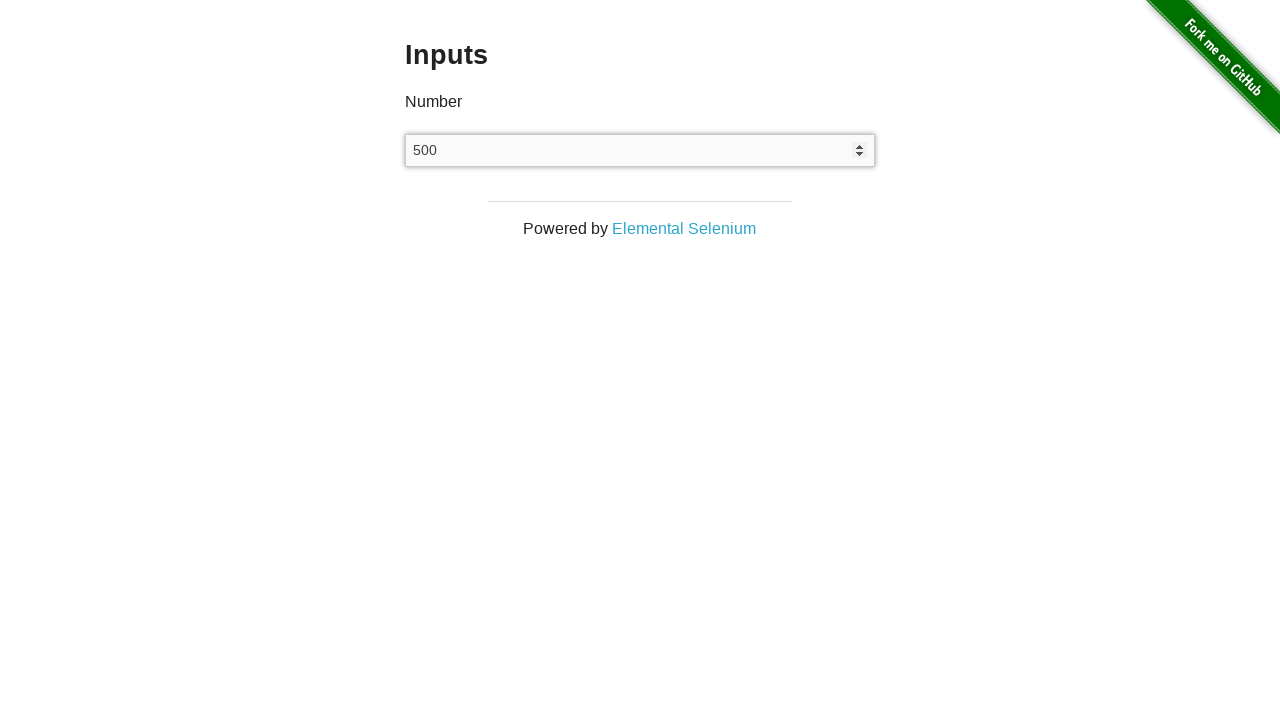

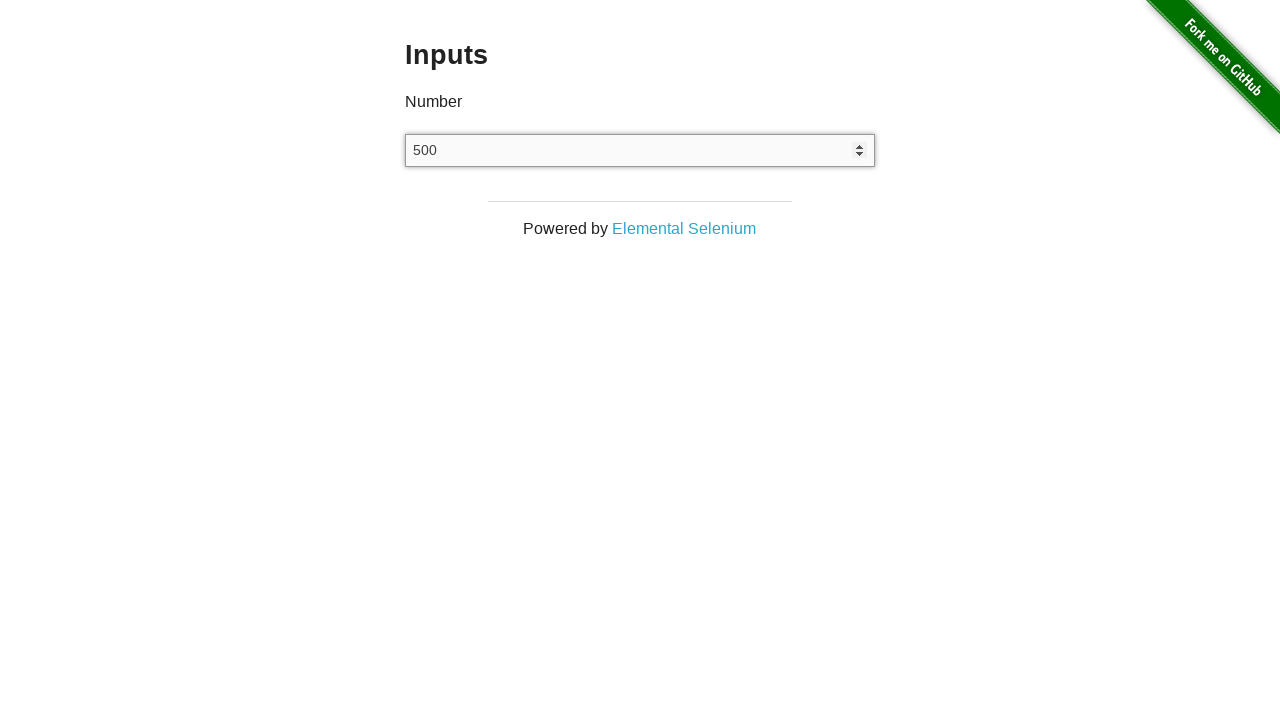